Tests alert handling functionality by triggering an alert, accepting it, and then navigating to the Cancel tab

Starting URL: http://demo.automationtesting.in/Alerts.html

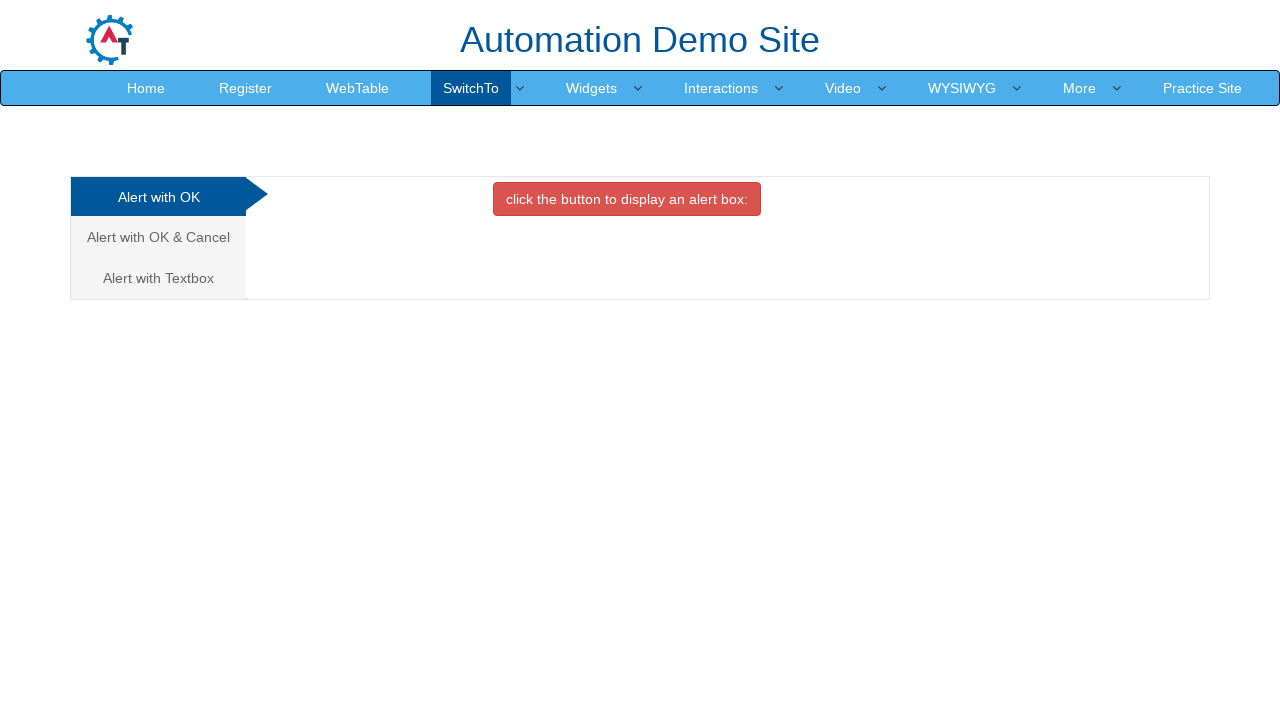

Clicked button to trigger alert at (627, 199) on button.btn.btn-danger
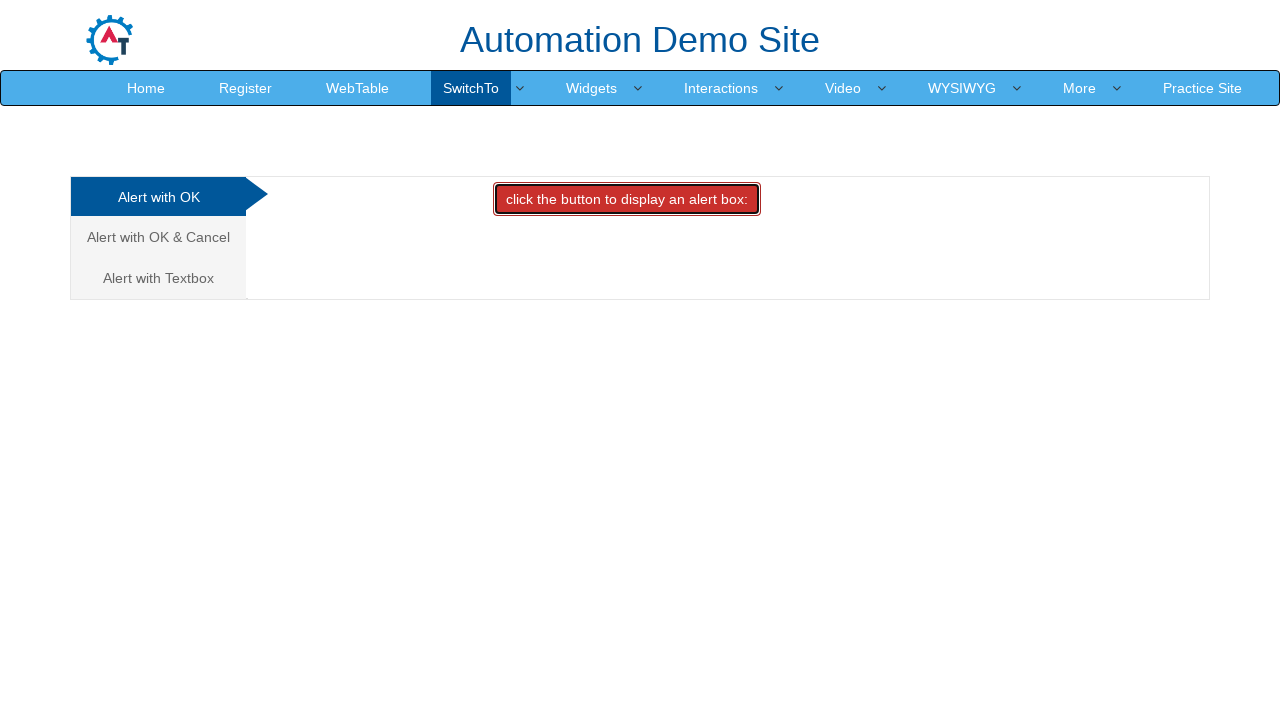

Set up dialog handler to accept alert
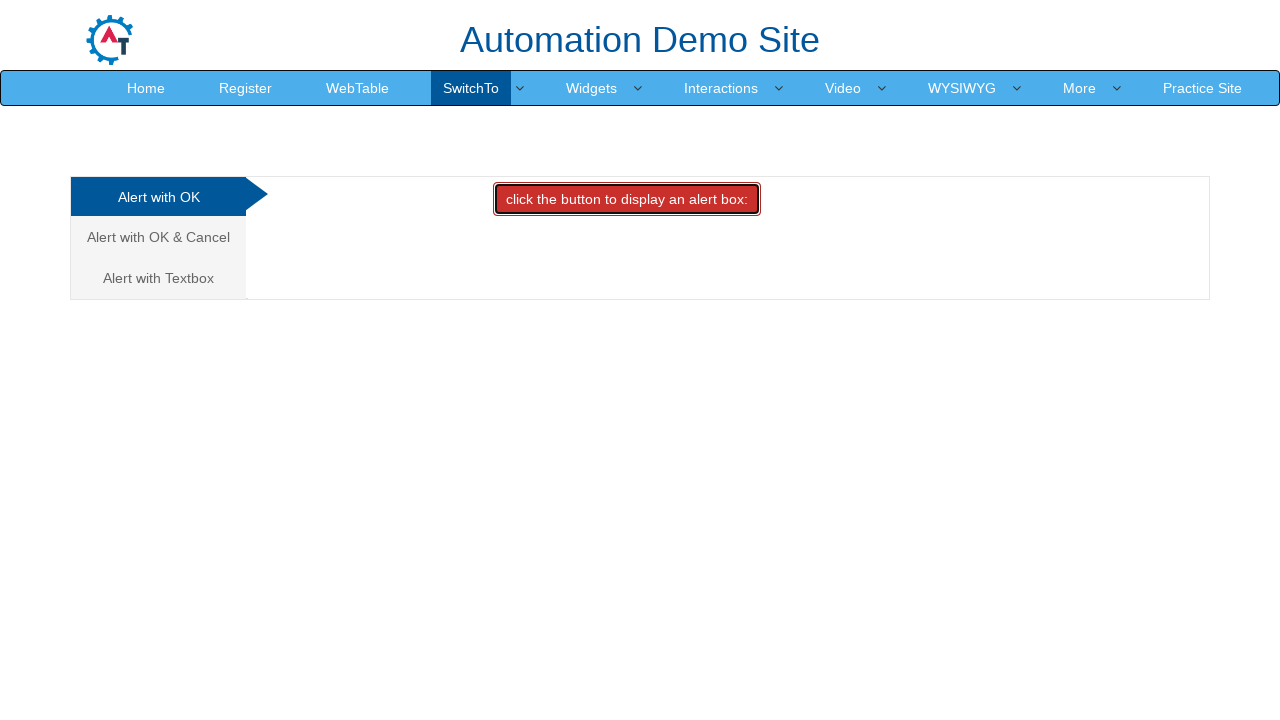

Clicked on Cancel tab link at (158, 237) on a[href='#CancelTab']
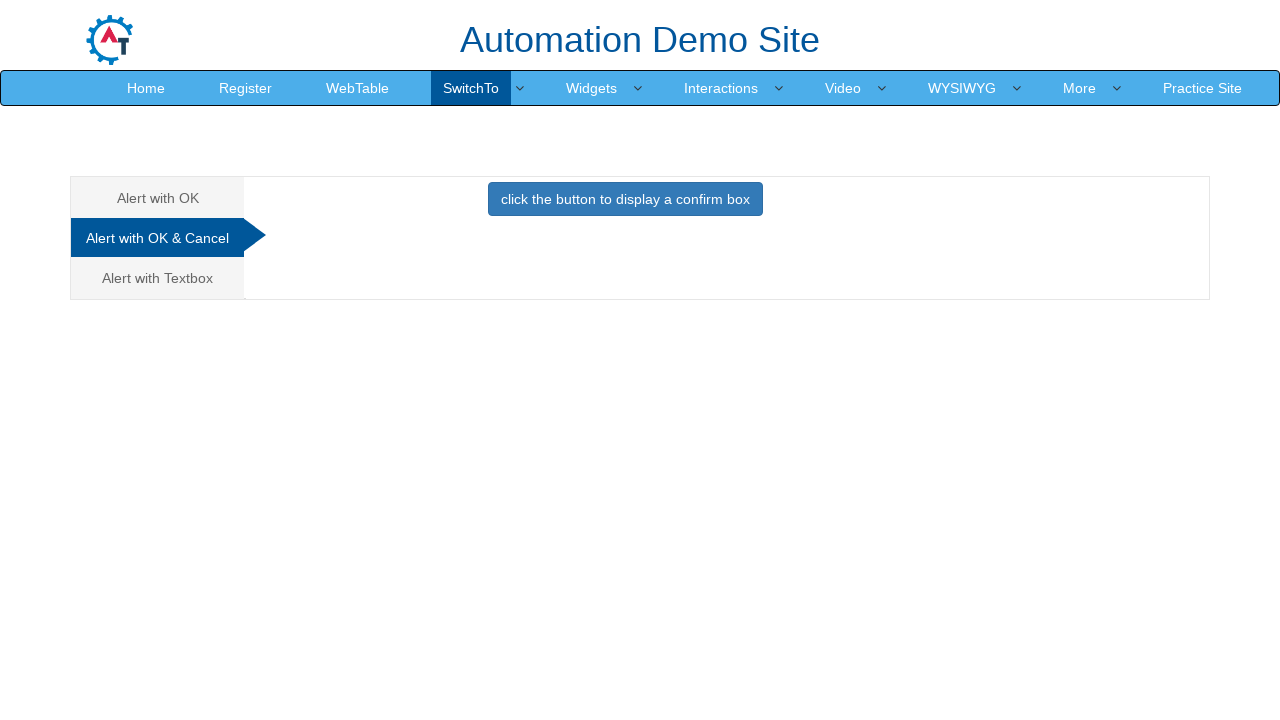

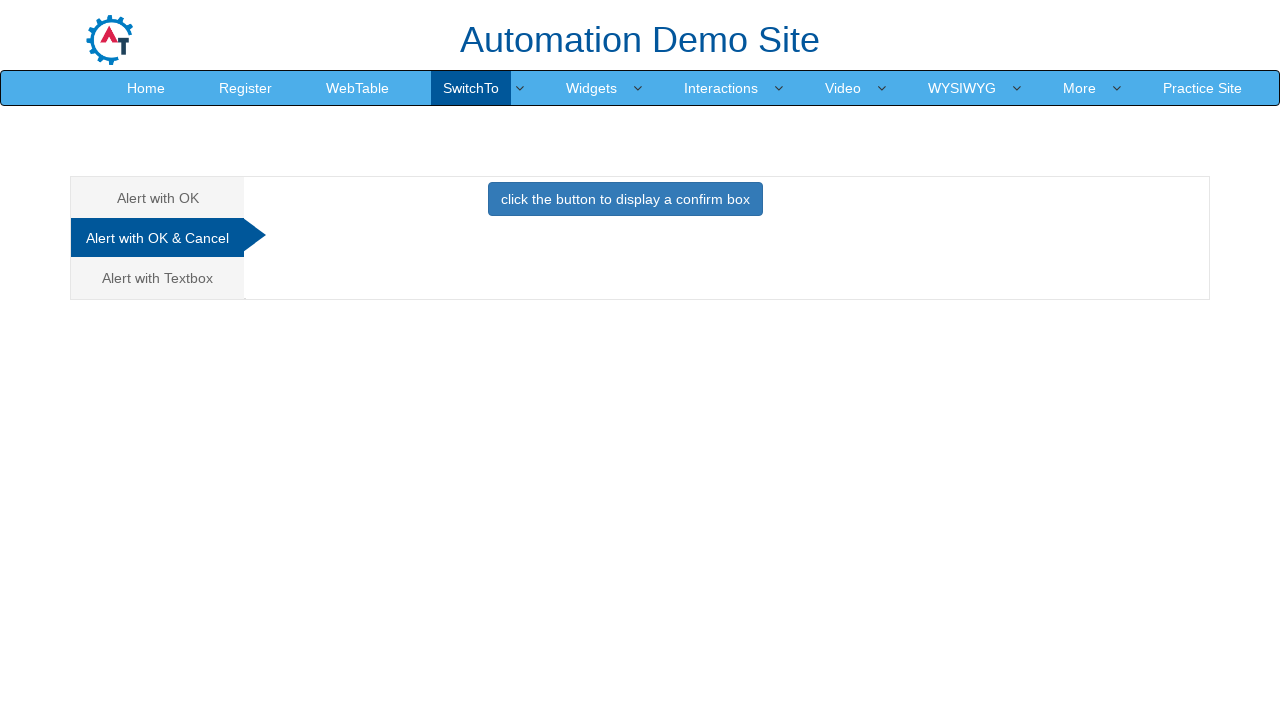